Tests dynamic loading by navigating to the Dynamic Loading example, starting the loading process, and verifying that "Hello World!" text appears after loading completes

Starting URL: https://the-internet.herokuapp.com/

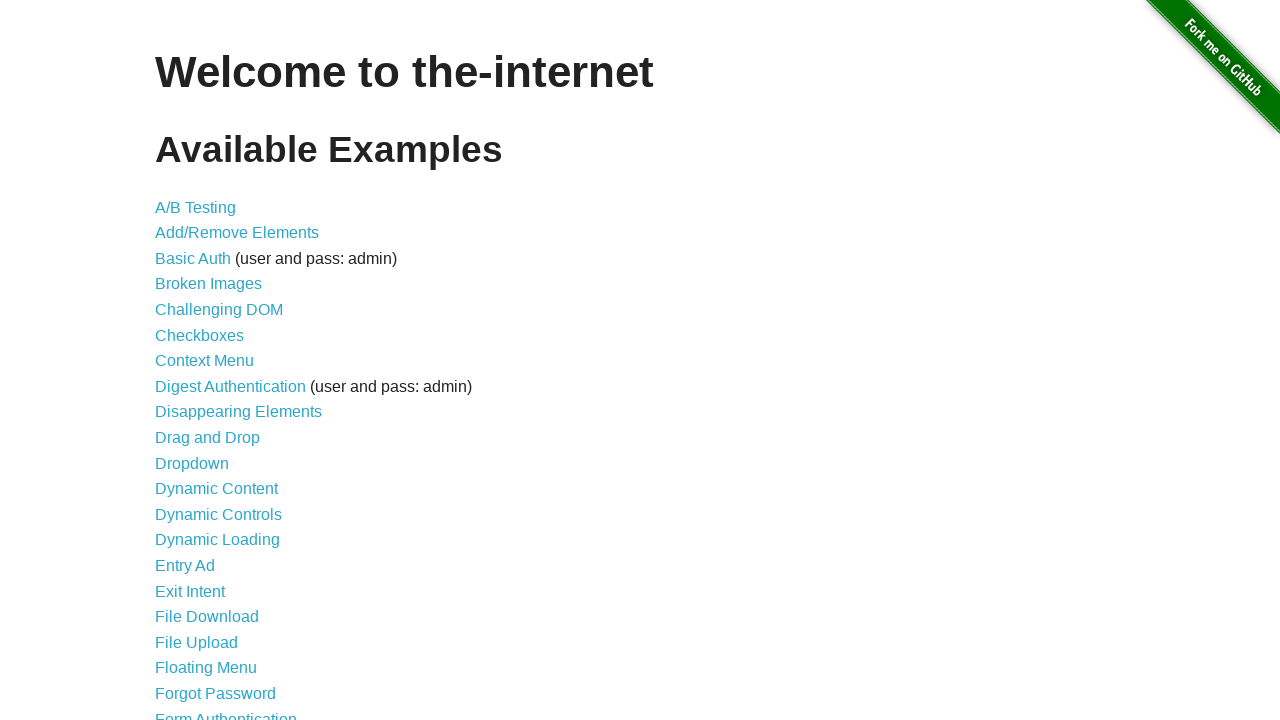

Clicked Dynamic Loading link at (218, 540) on text='Dynamic Loading'
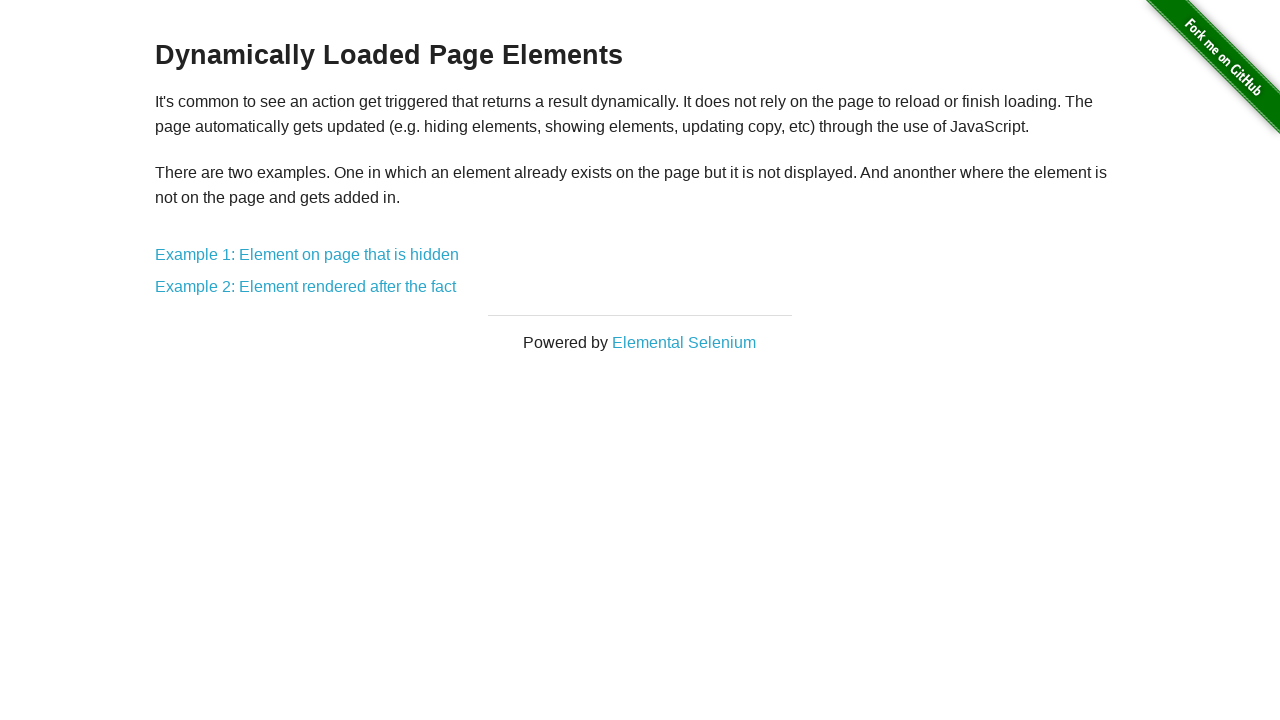

Clicked Example 1: Element on page that is hidden link at (307, 255) on text='Example 1: Element on page that is hidden'
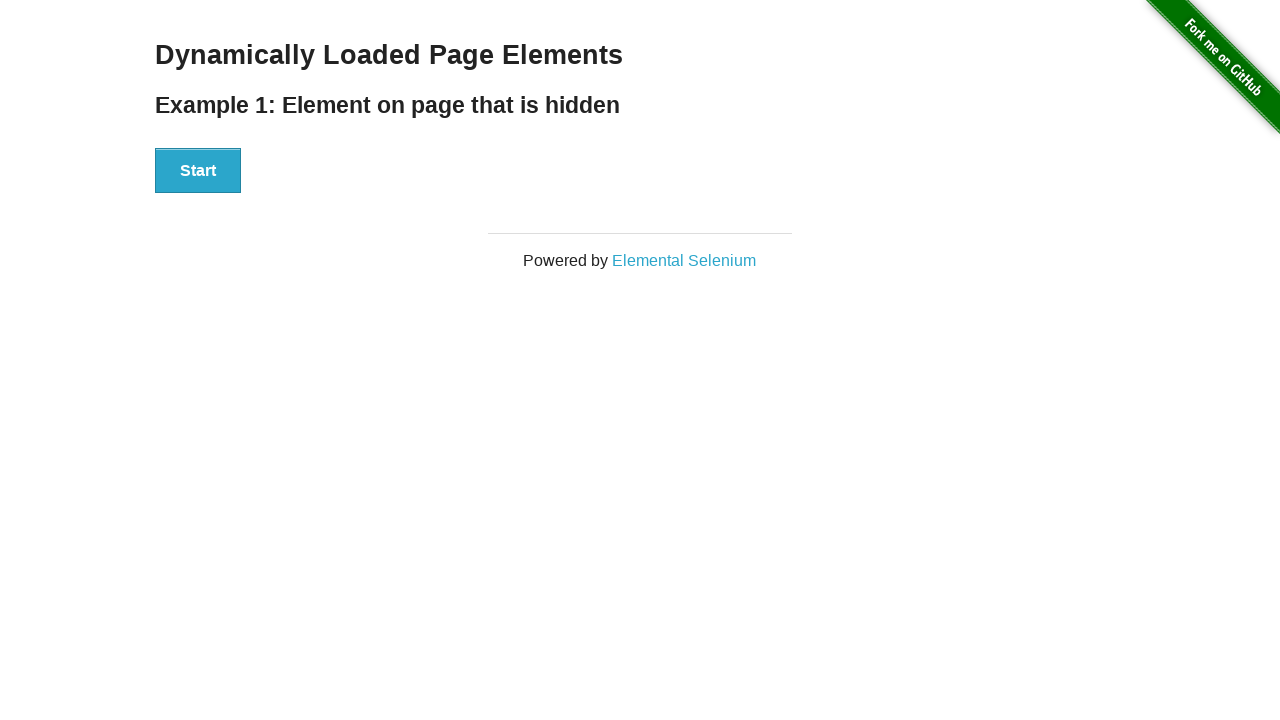

Clicked Start button to begin dynamic loading at (198, 171) on button:has-text('Start')
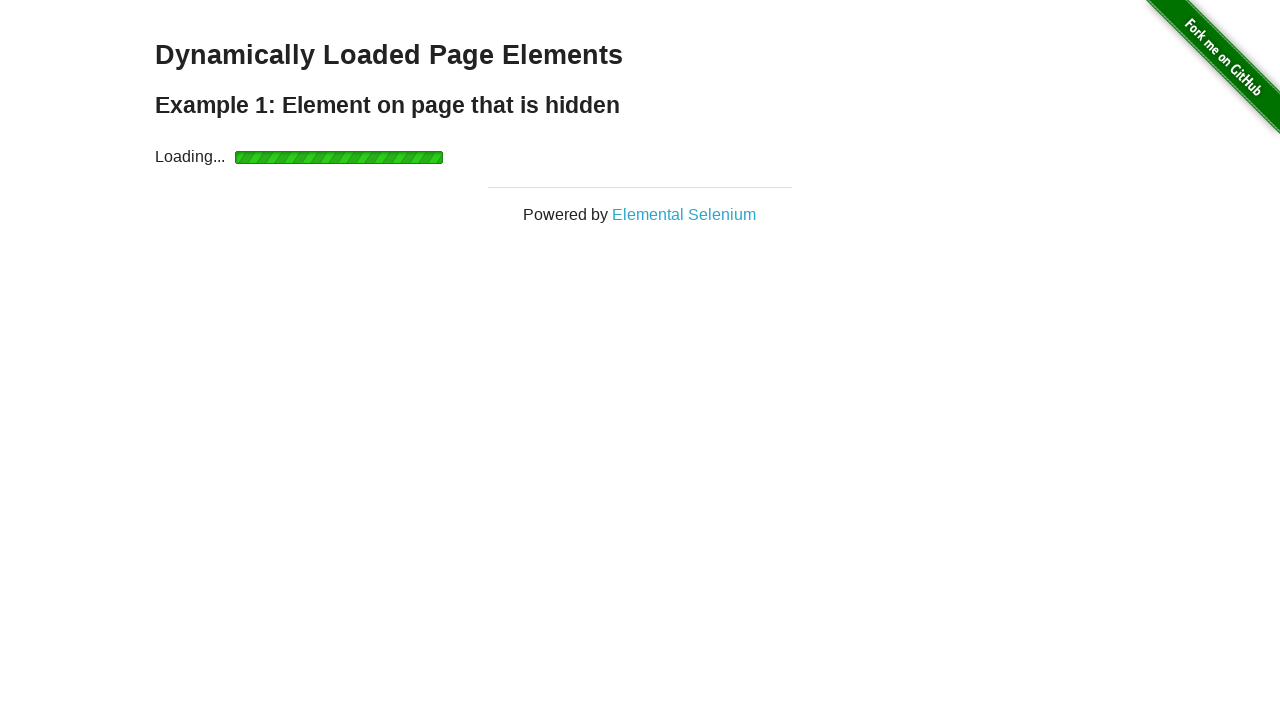

Hello World! text appeared after loading completed
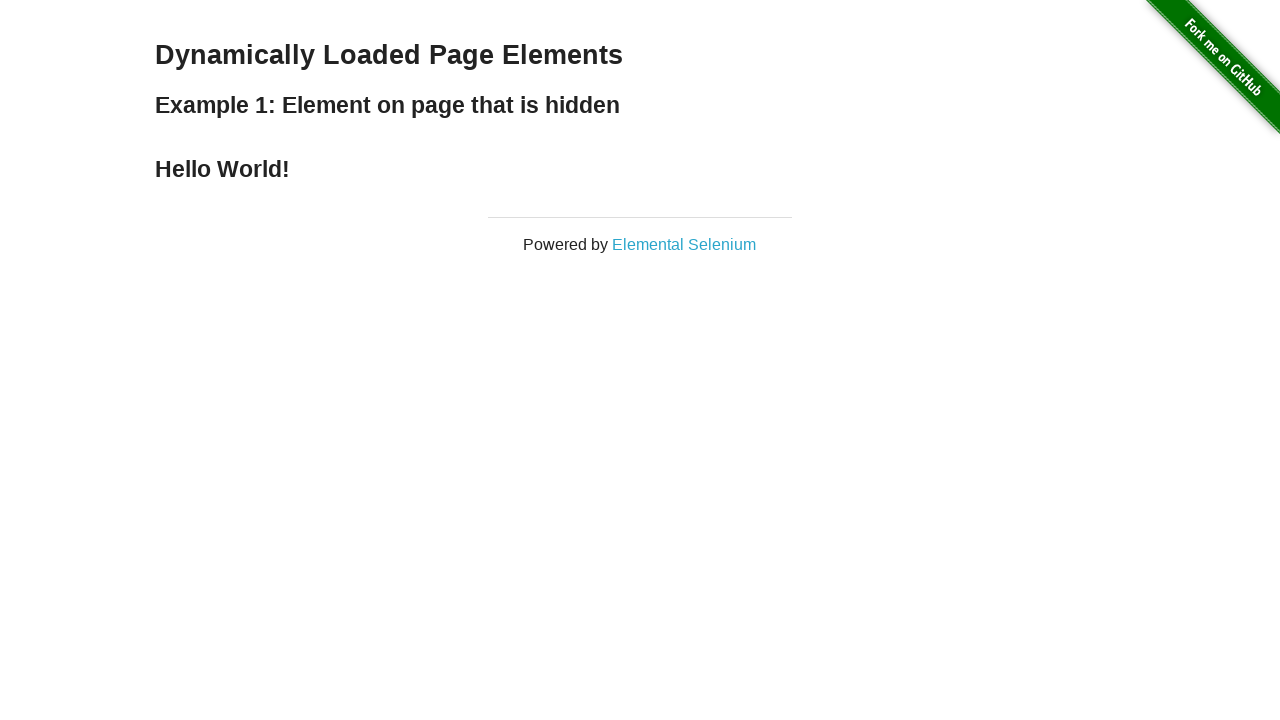

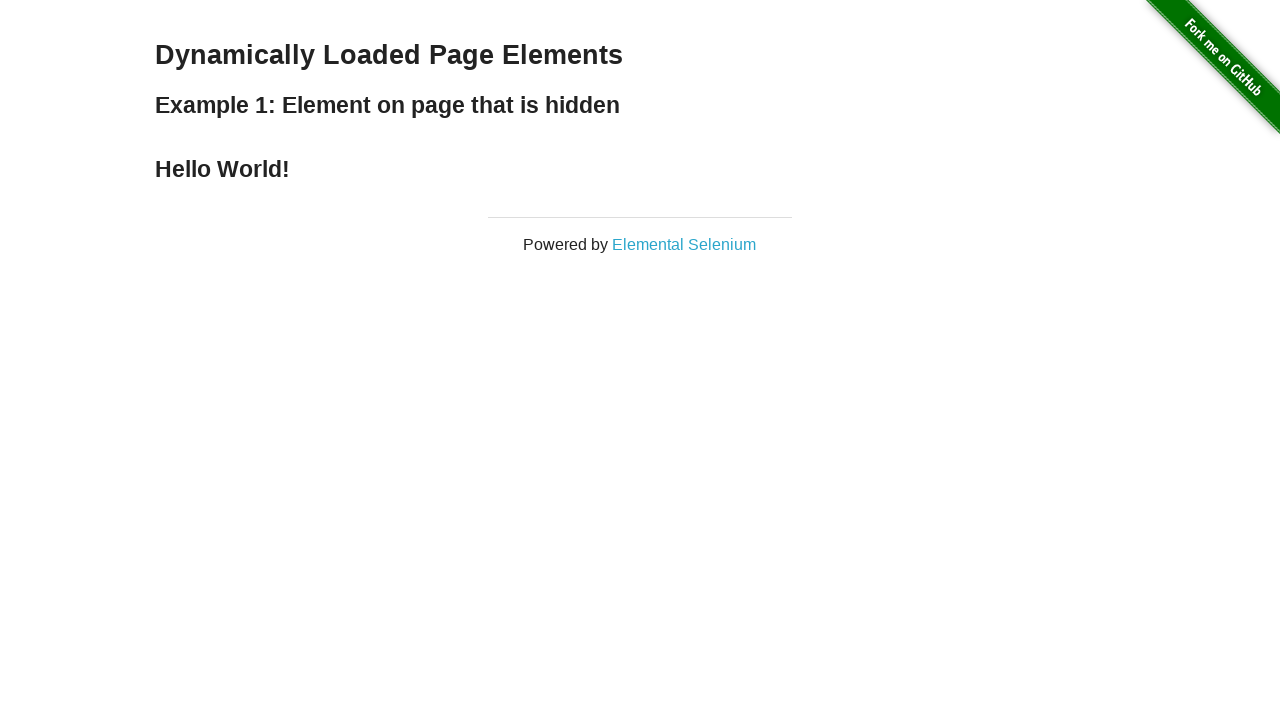